Tests a robot verification captcha by reading a number, calculating a mathematical answer, filling the result, checking a checkbox, selecting a radiobutton, and submitting the form

Starting URL: https://suninjuly.github.io/math.html

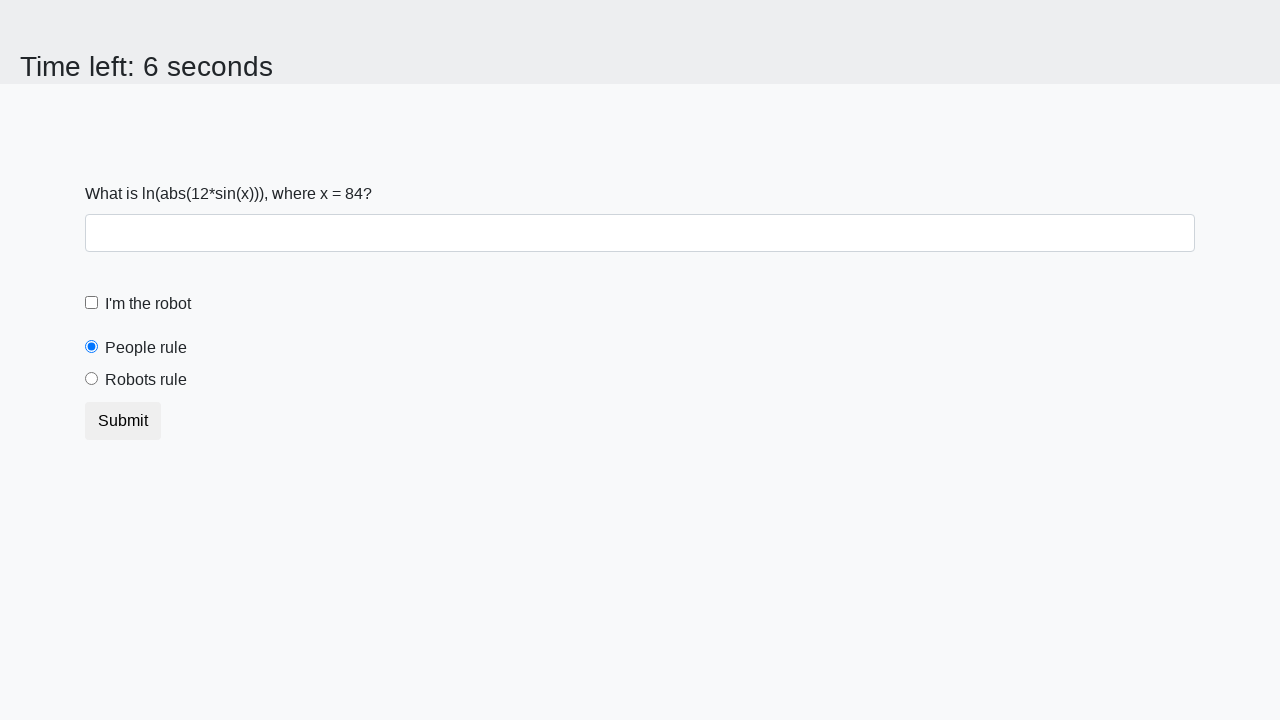

Located the input value element containing the math problem
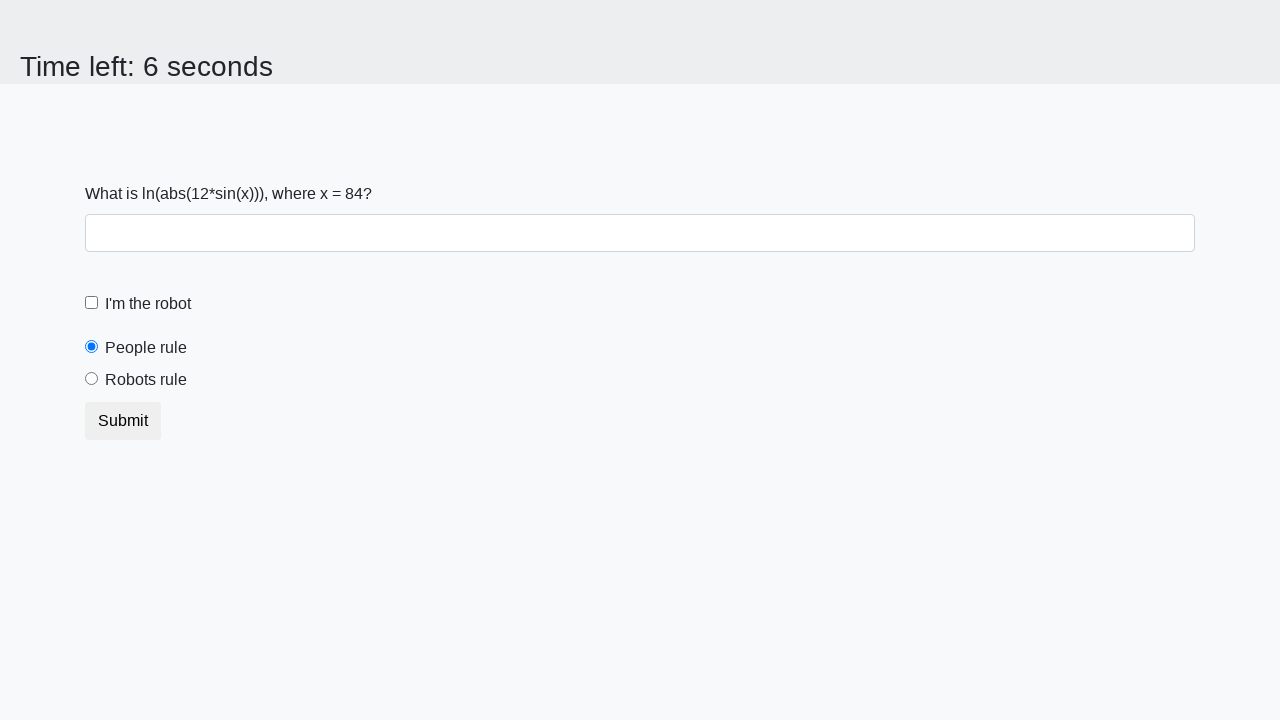

Extracted and converted input value to float: 84.0
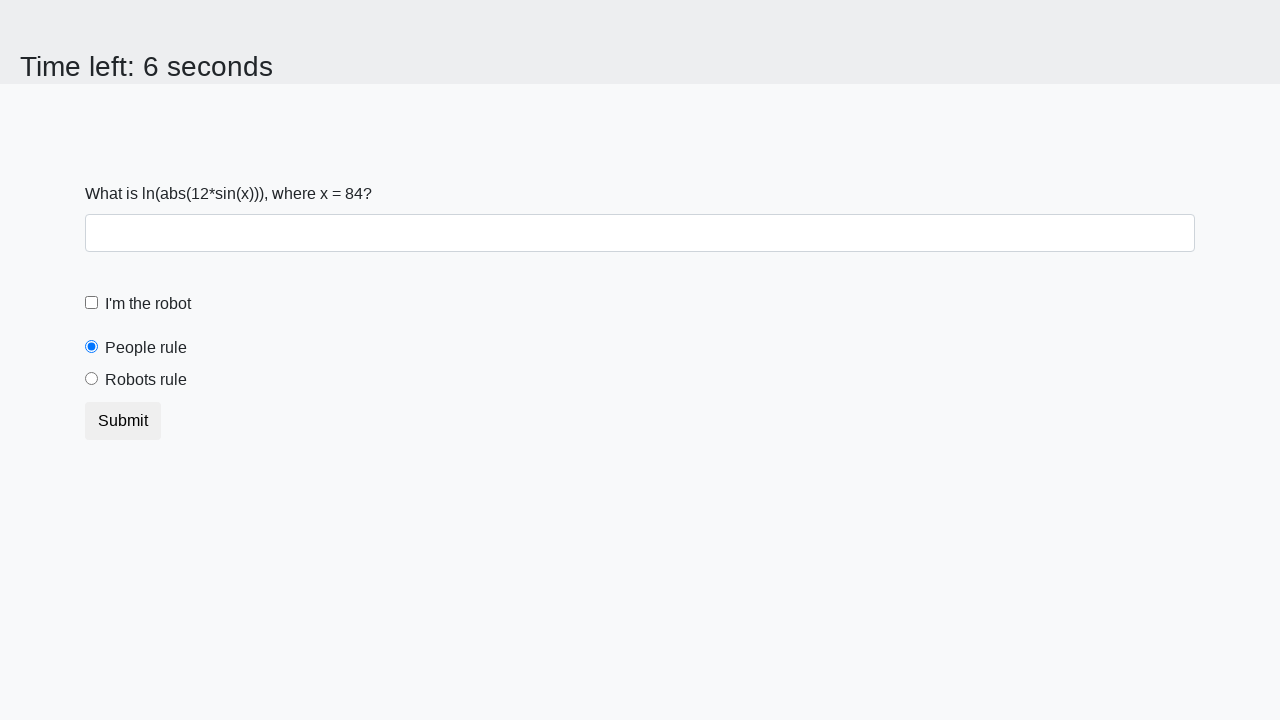

Calculated mathematical answer using ln(abs(x)) * cos(x): -3.0130595278565324
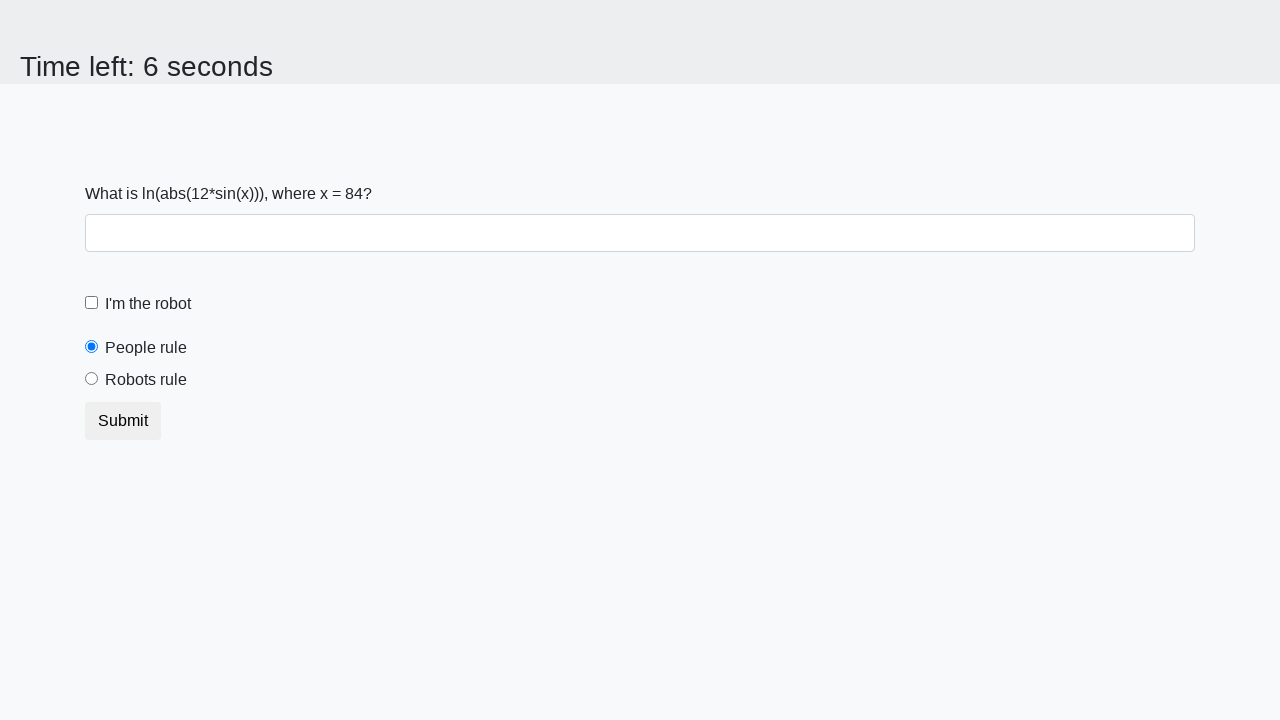

Filled answer field with calculated result: -3.0130595278565324 on #answer
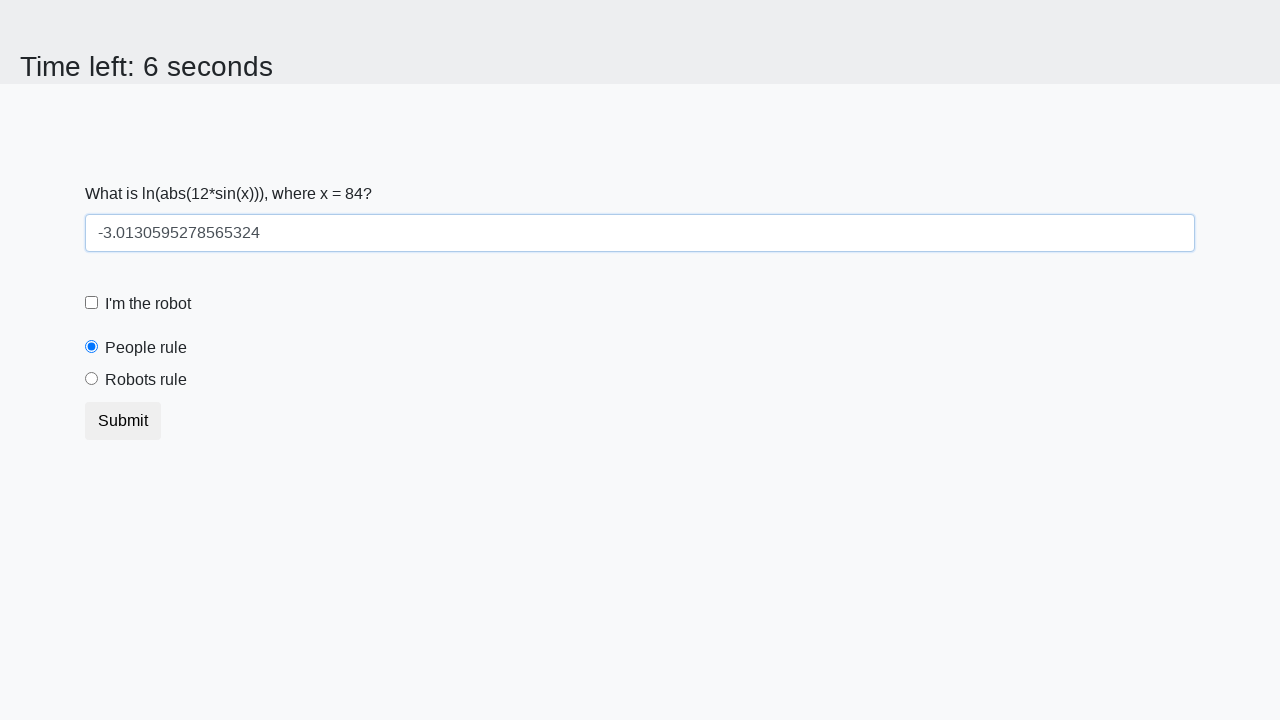

Checked the robot verification checkbox at (92, 303) on #robotCheckbox
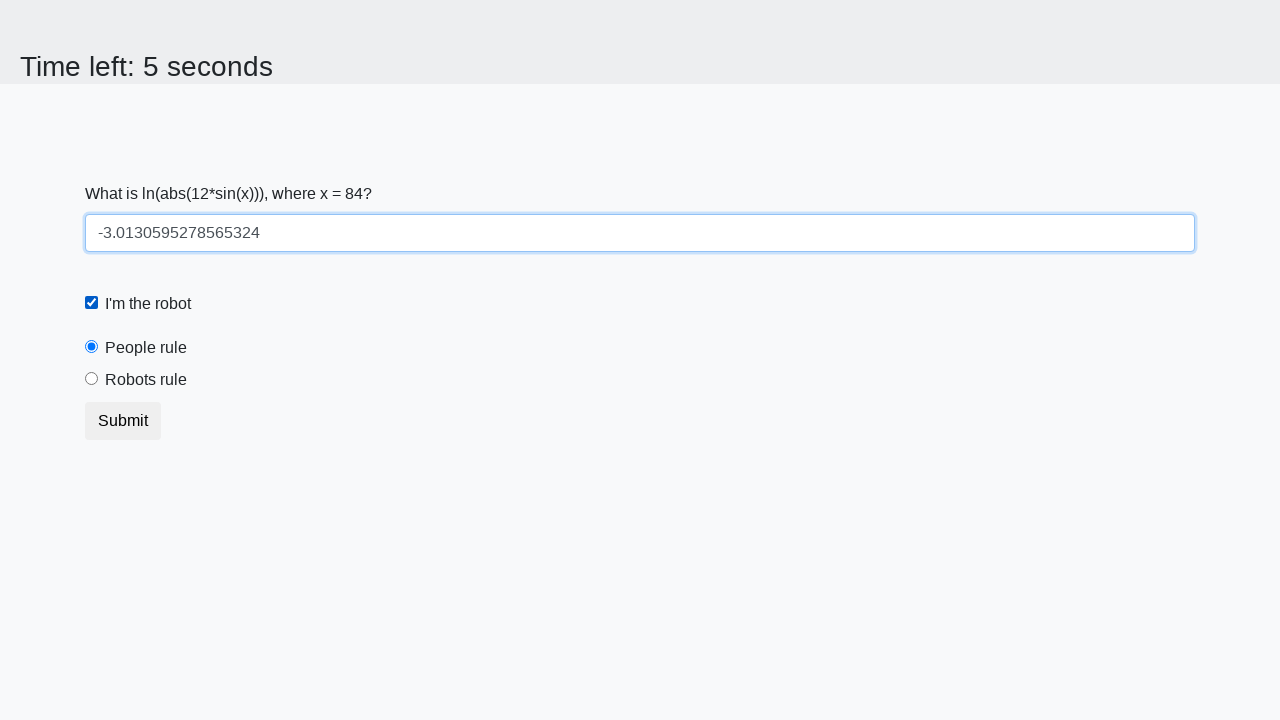

Selected the 'robots rule' radiobutton at (92, 379) on #robotsRule
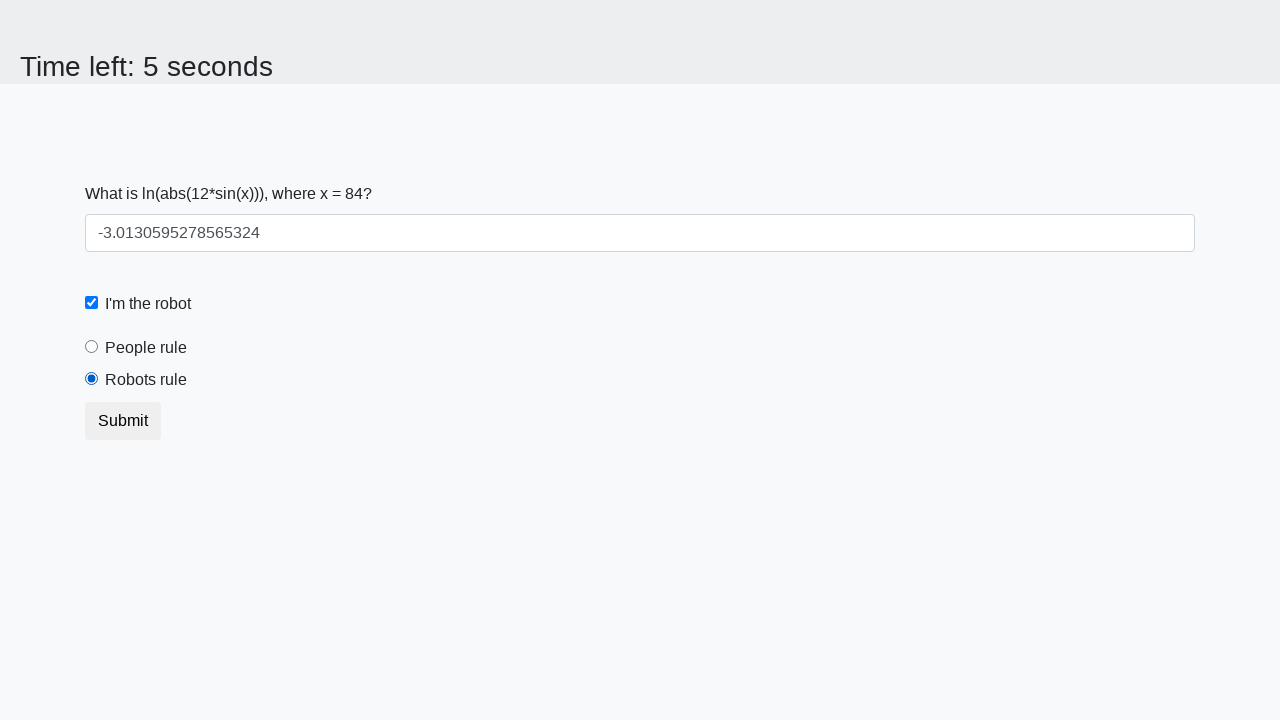

Clicked the form submit button at (123, 421) on button[type='submit']
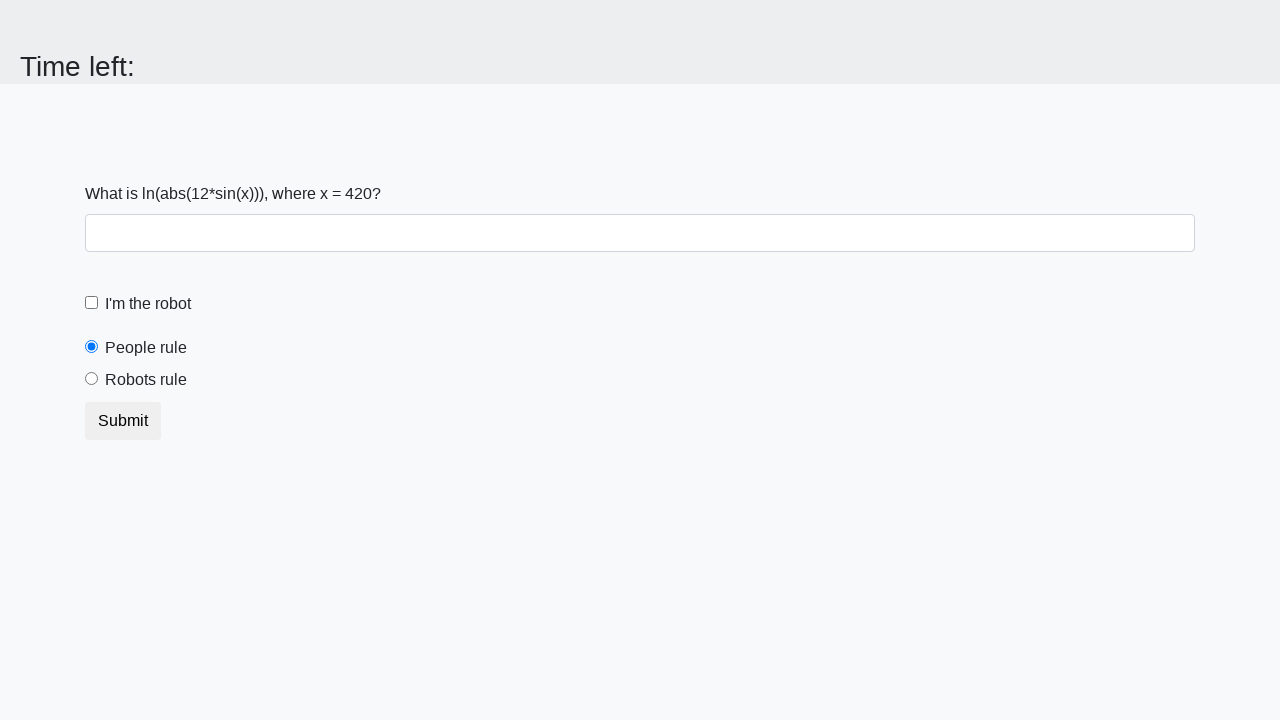

Set up dialog handler to accept alerts
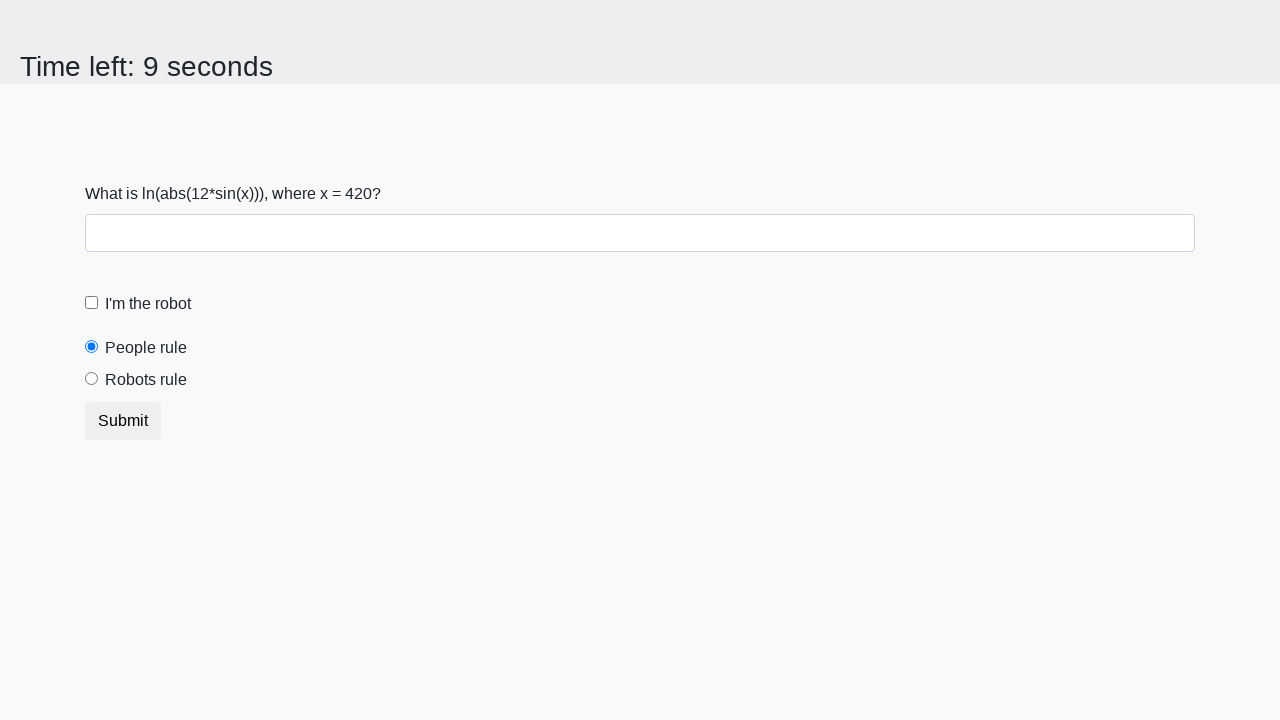

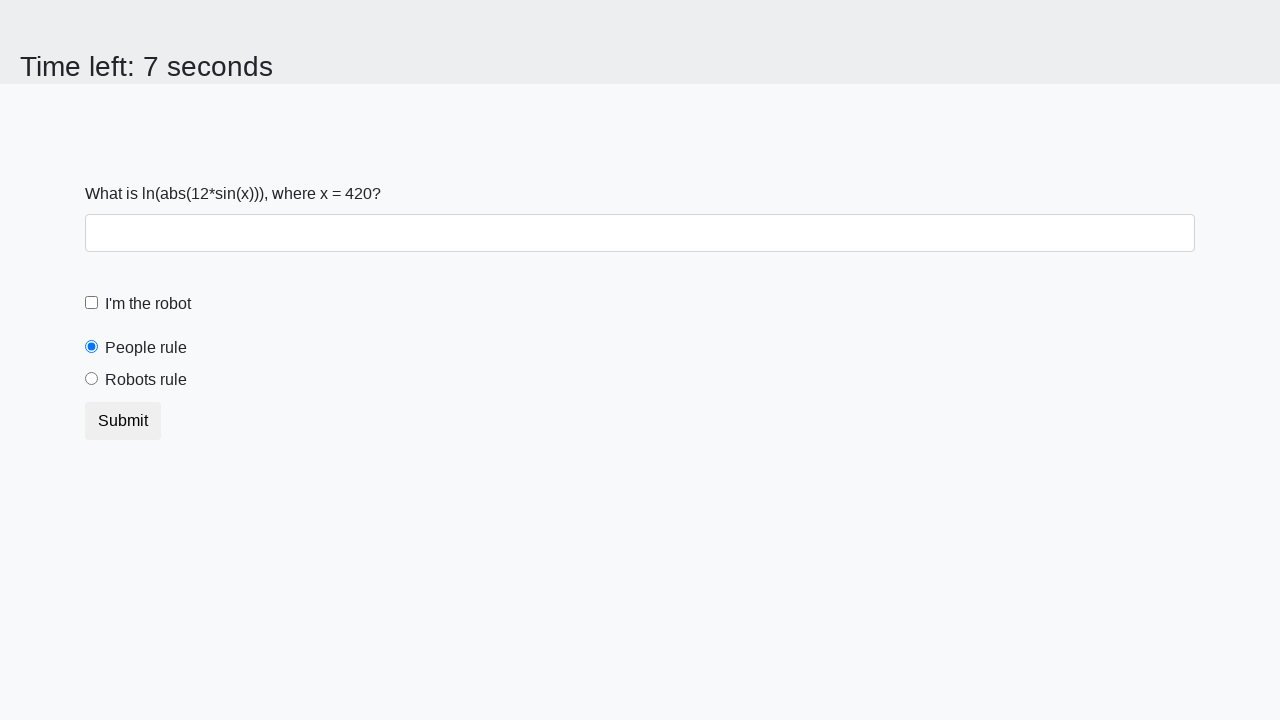